Tests dropdown selection functionality without using Select class by iterating through options and selecting specific countries

Starting URL: https://www.orangehrm.com/en/30-day-free-trial

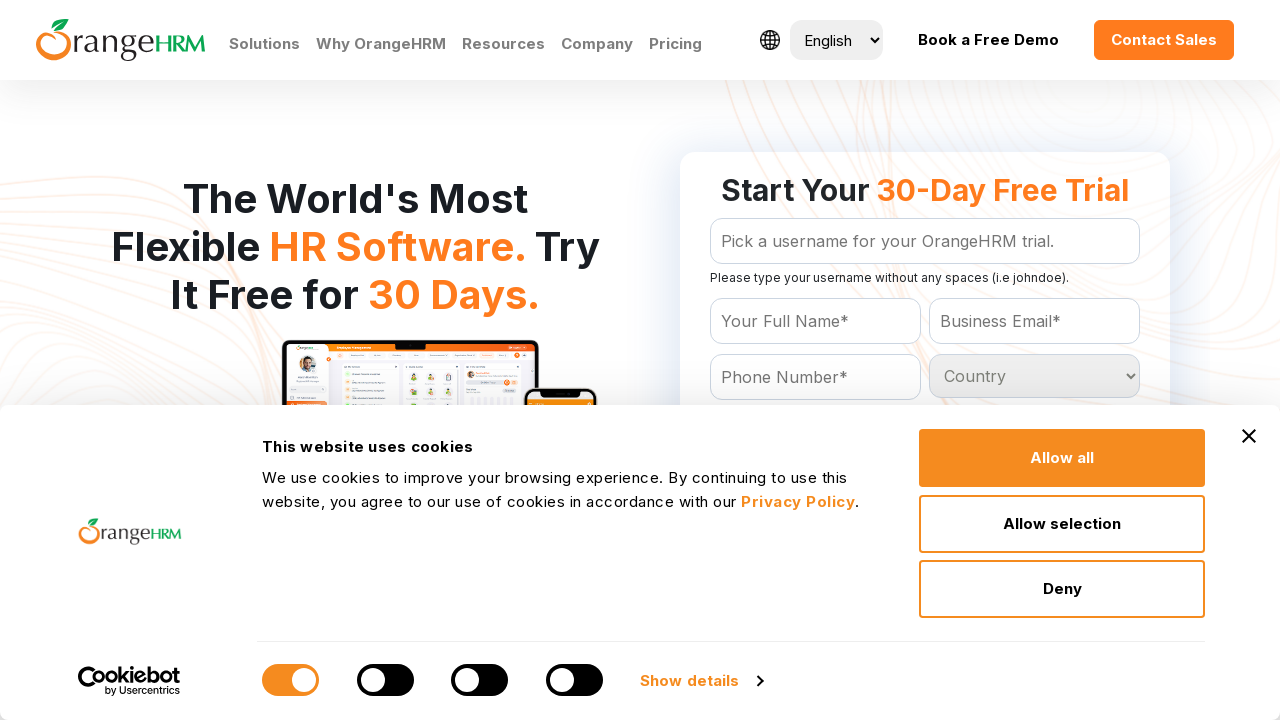

Retrieved all country dropdown options
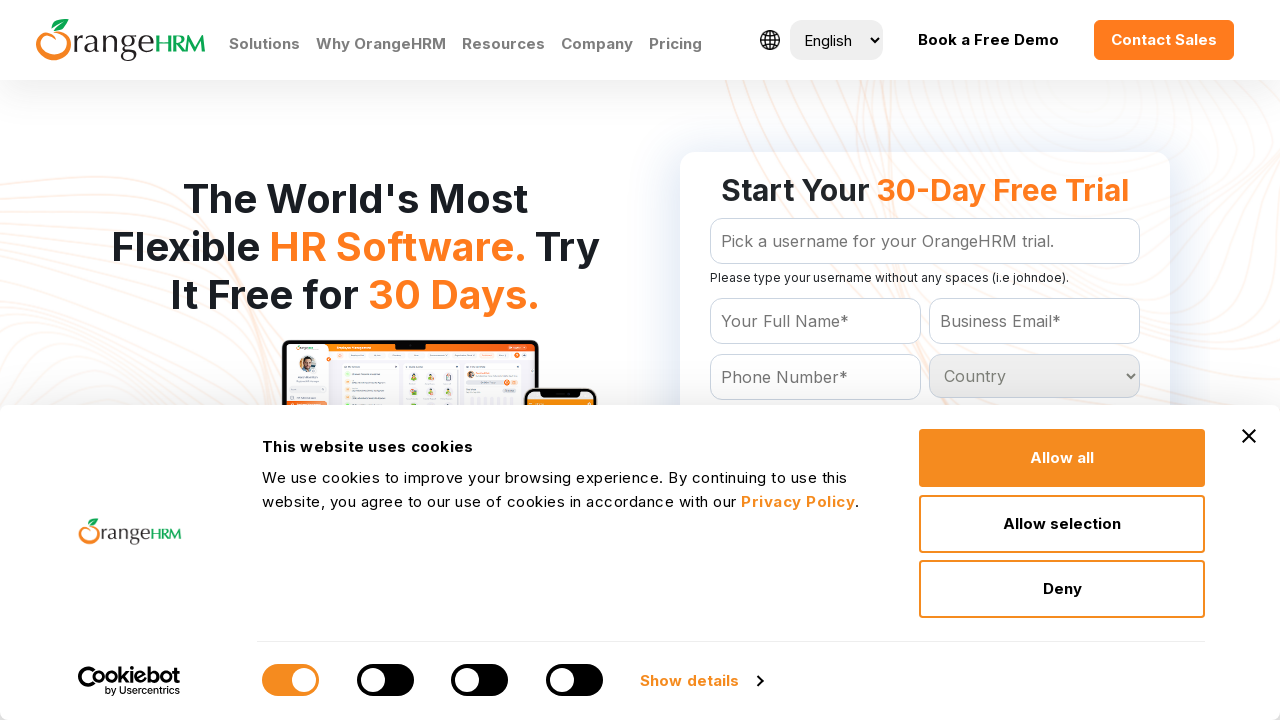

Retrieved all country dropdown options again
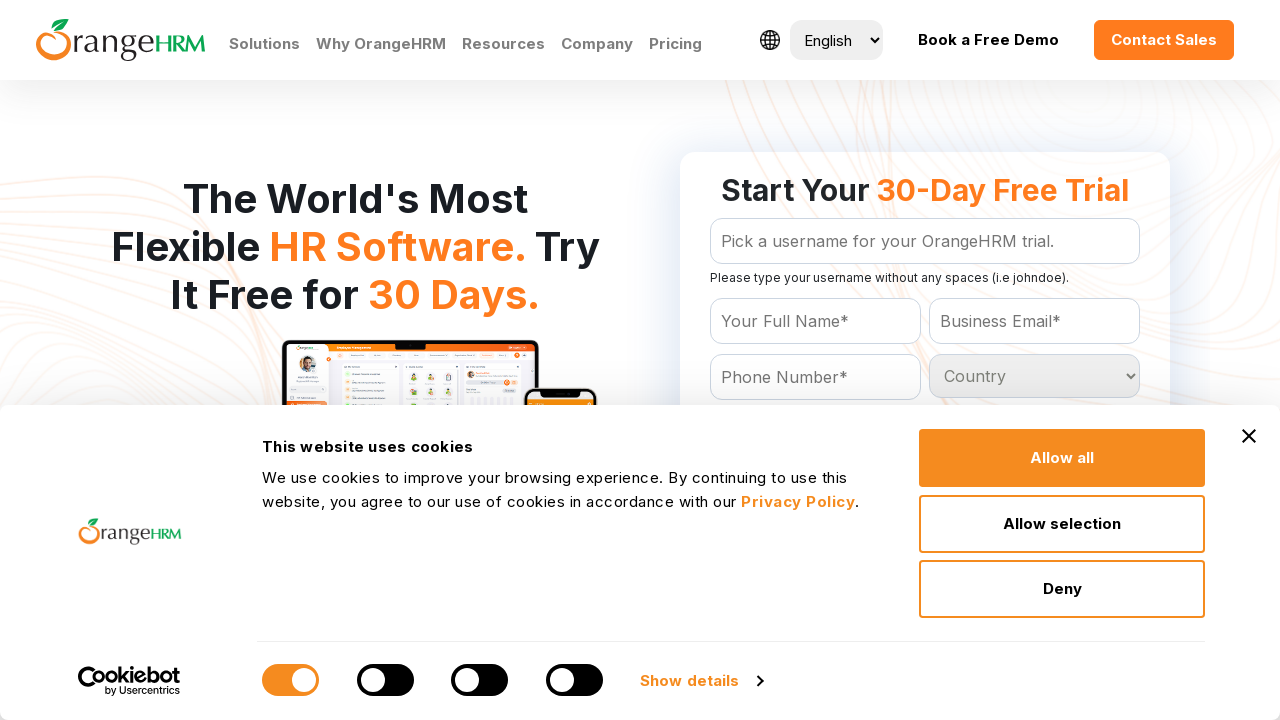

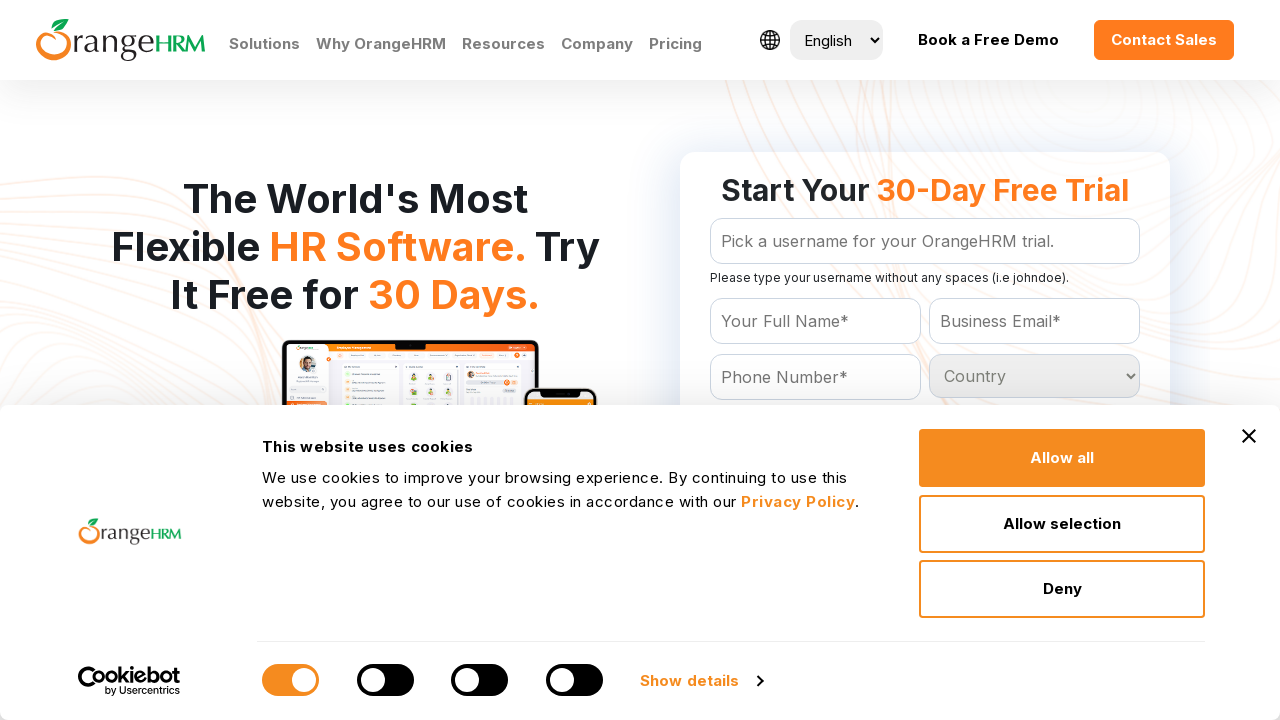